Tests different types of JavaScript alerts on a practice page - simple alert, confirm dialog, and prompt dialog with text input

Starting URL: https://www.leafground.com/alert.xhtml

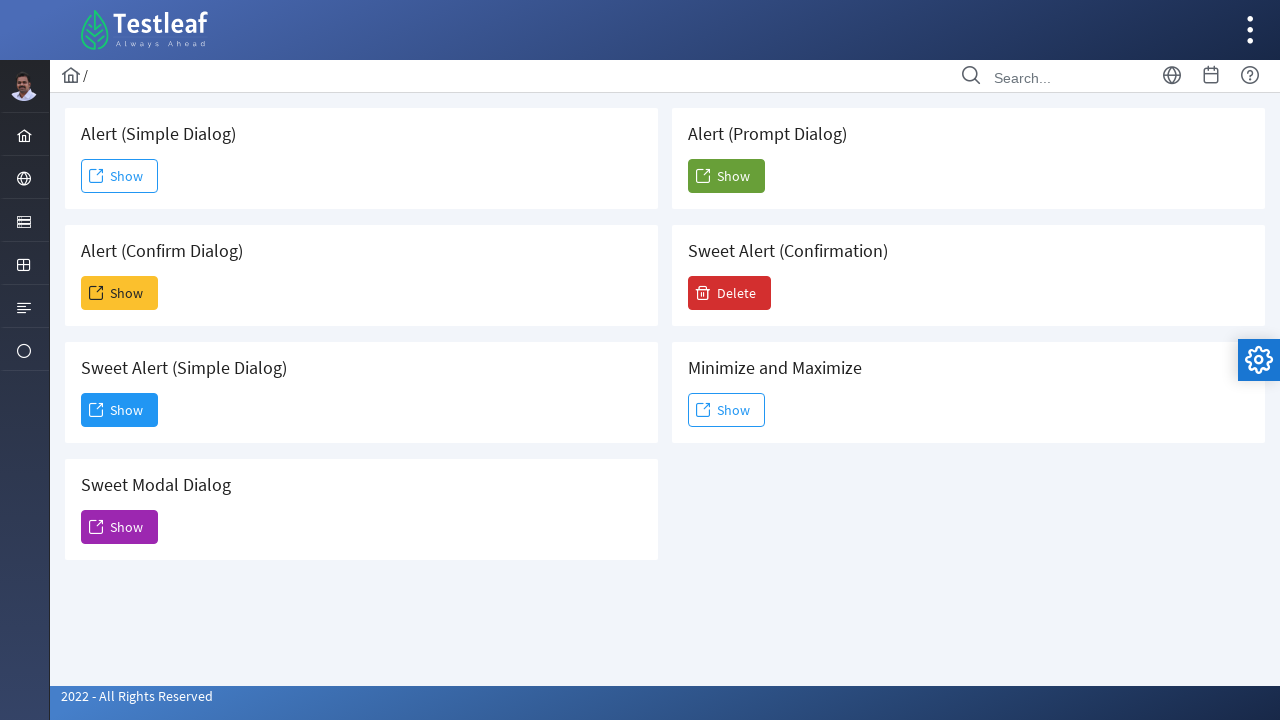

Clicked button to trigger simple alert at (120, 176) on #j_idt88\:j_idt91
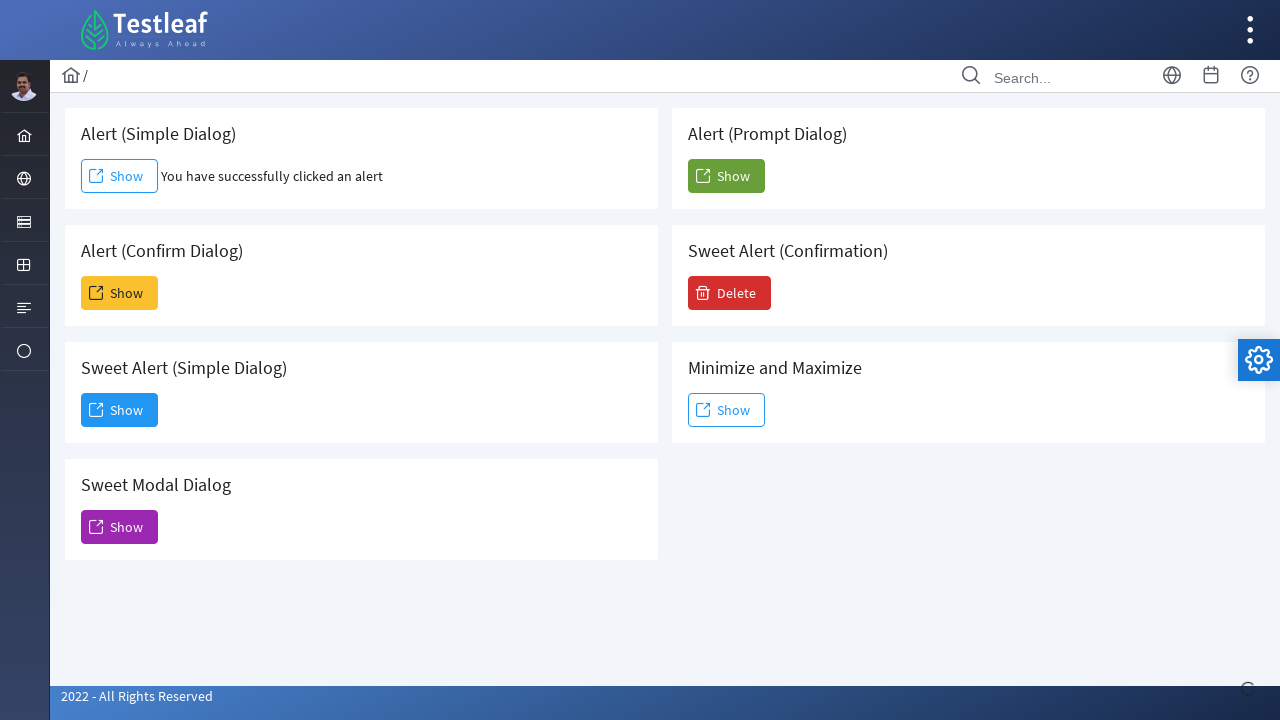

Set up dialog handler to accept alert
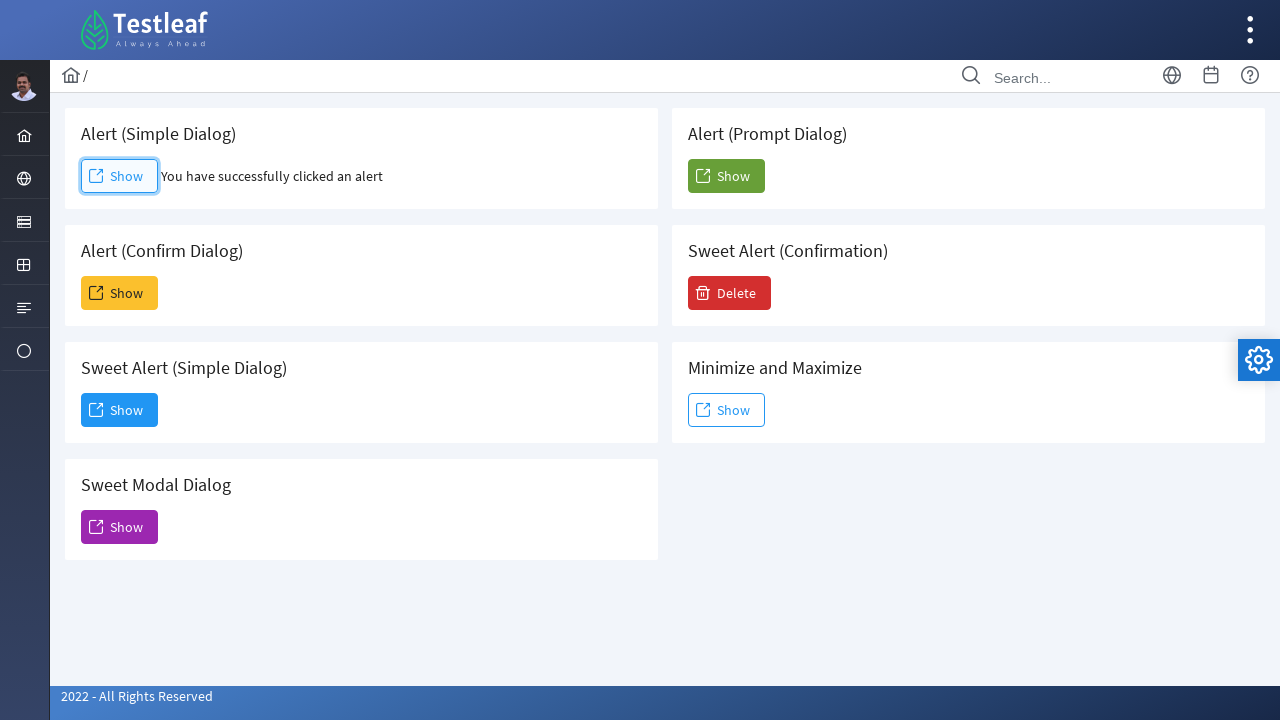

Waited for simple alert to be processed
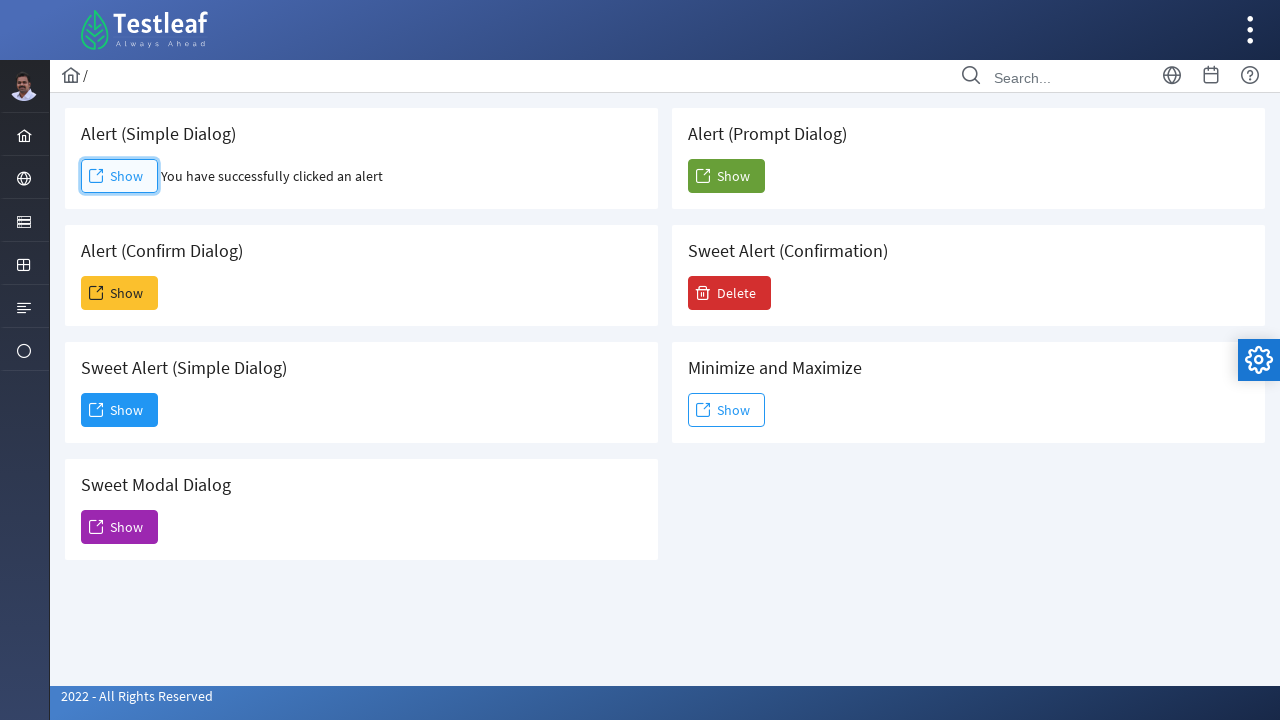

Set up dialog handler to dismiss confirm dialog
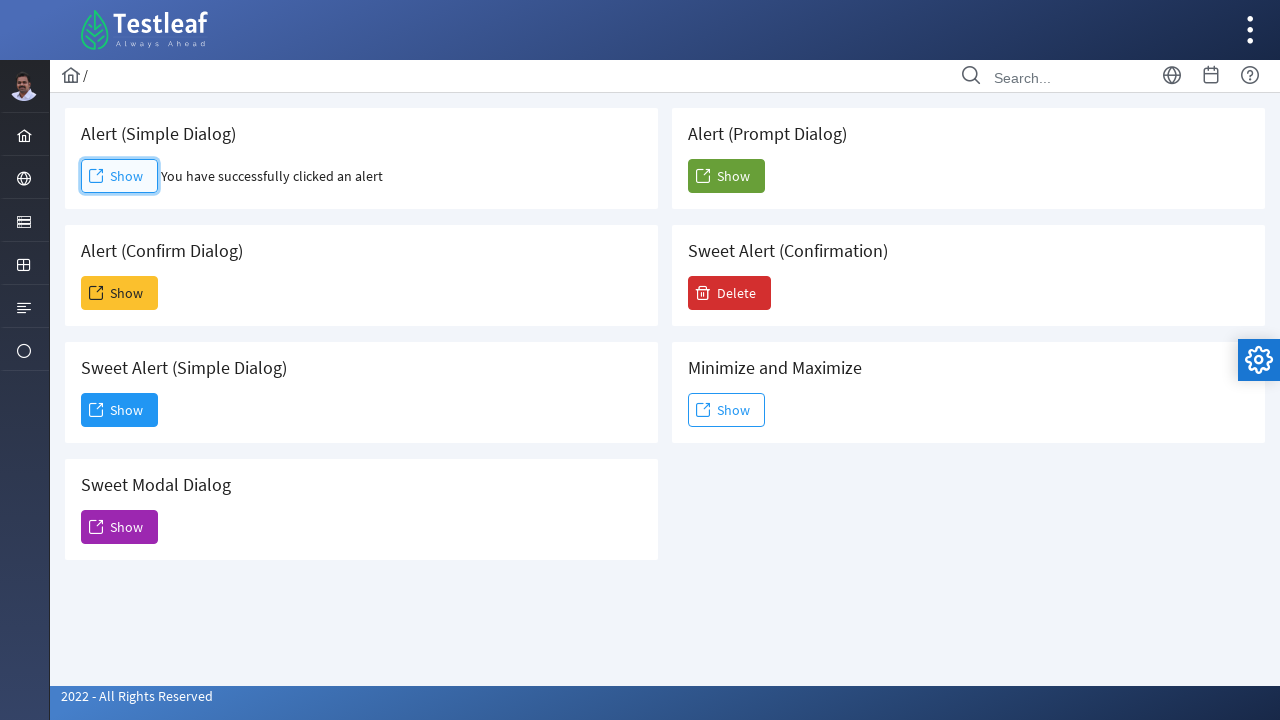

Clicked button to trigger confirm dialog at (120, 293) on #j_idt88\:j_idt93
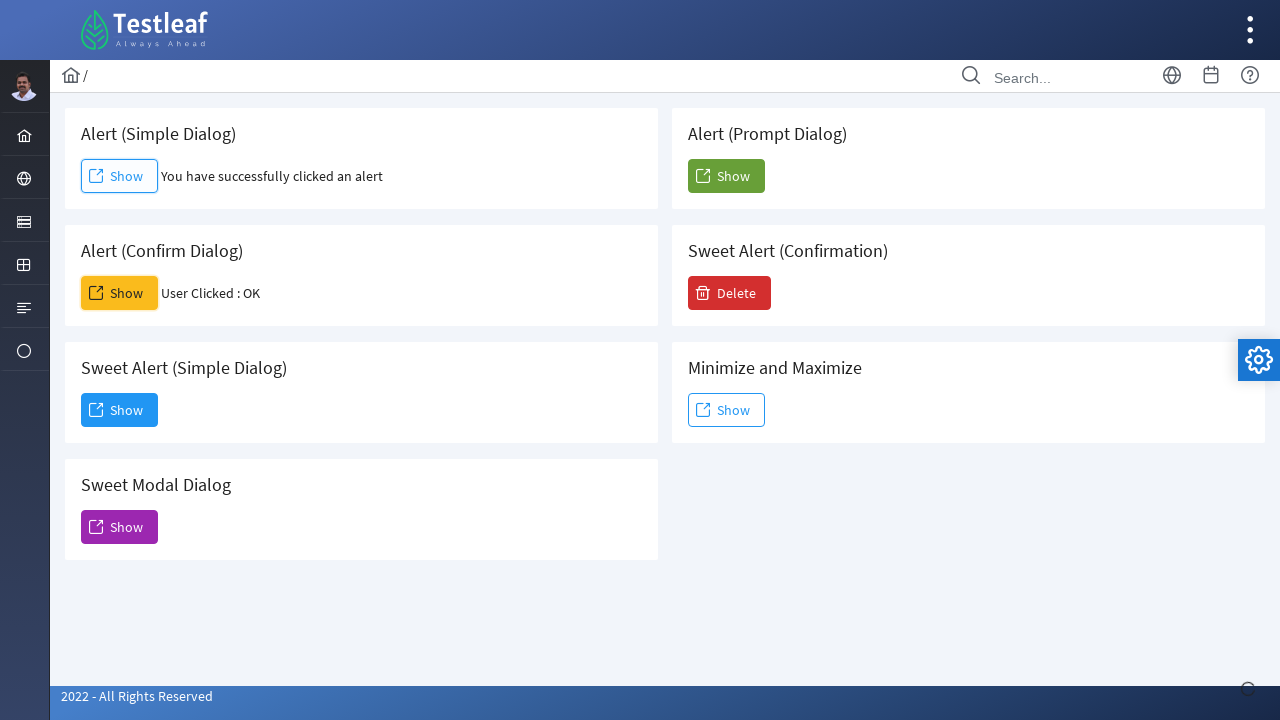

Waited for confirm dialog to be processed
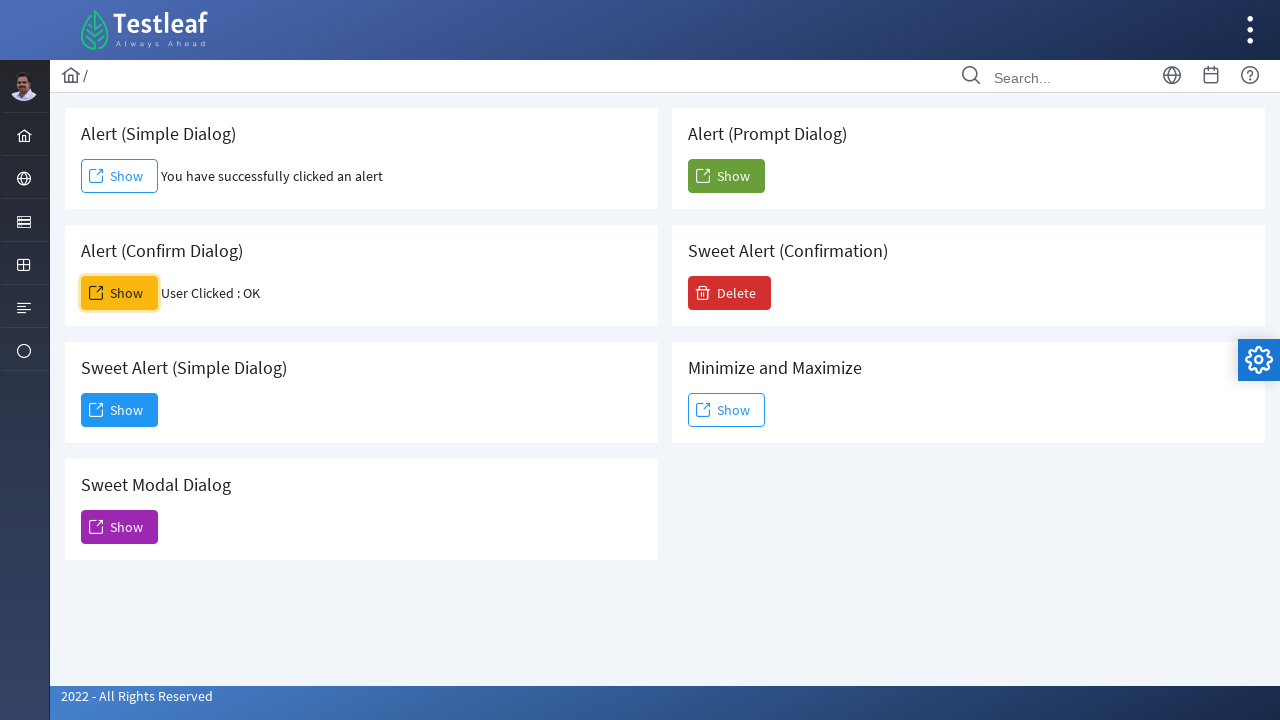

Removed confirm dialog handler
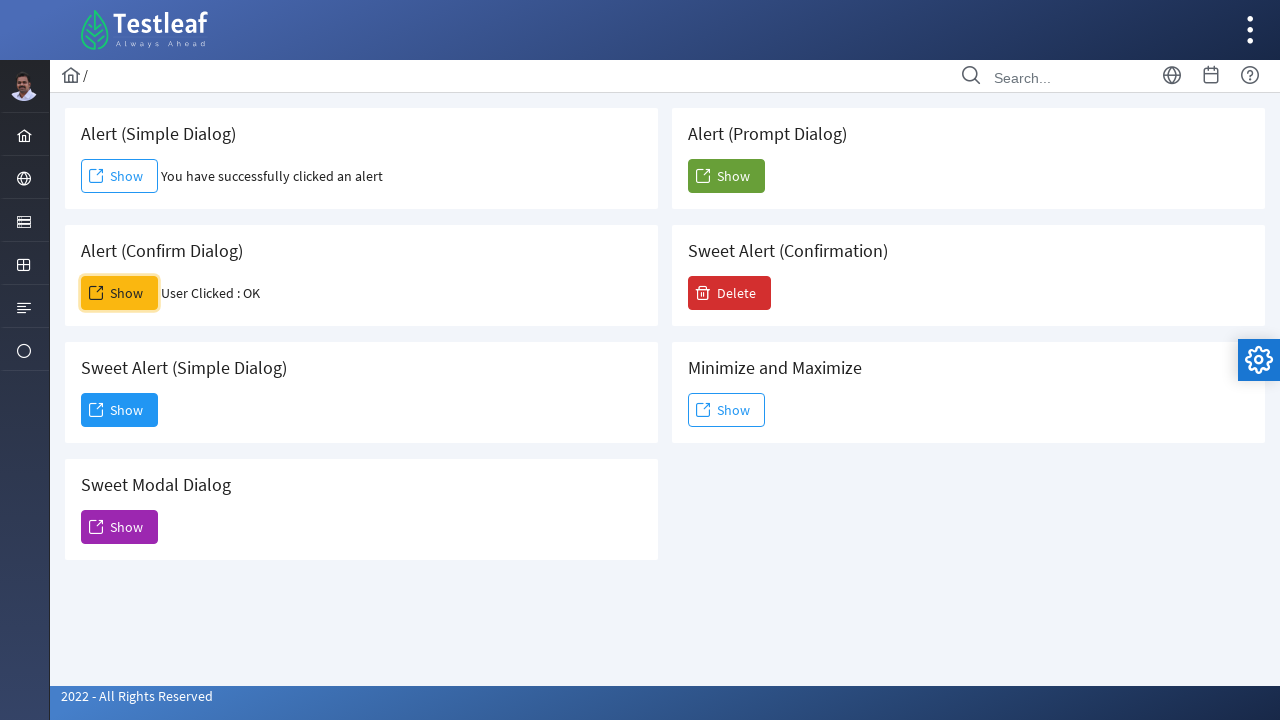

Set up dialog handler to accept prompt with text input
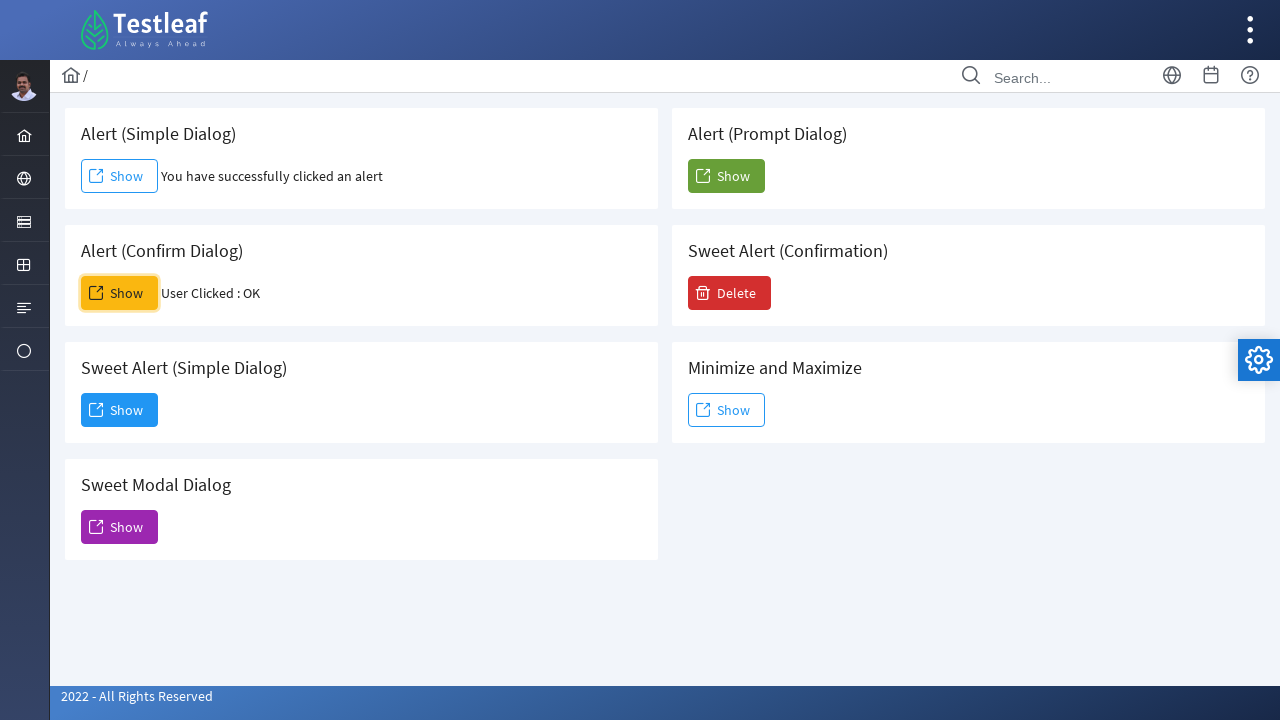

Clicked button to trigger prompt dialog at (726, 176) on #j_idt88\:j_idt104
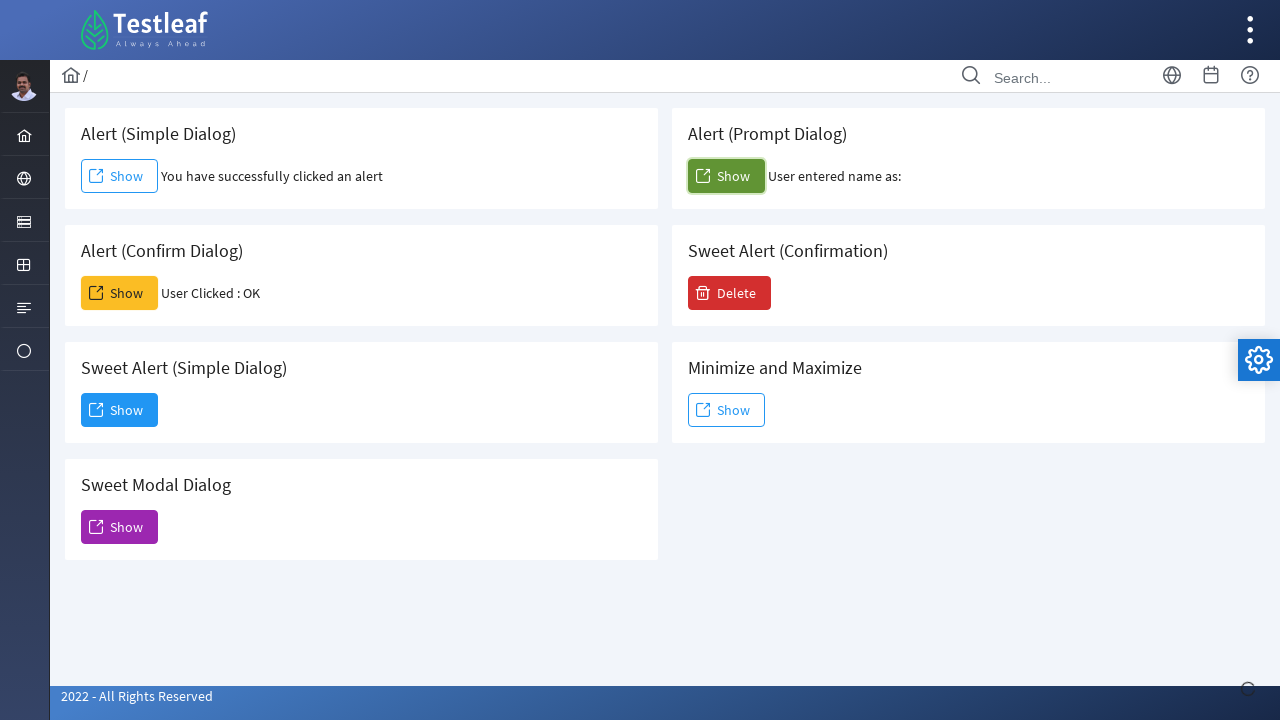

Waited for prompt dialog to be processed with text input
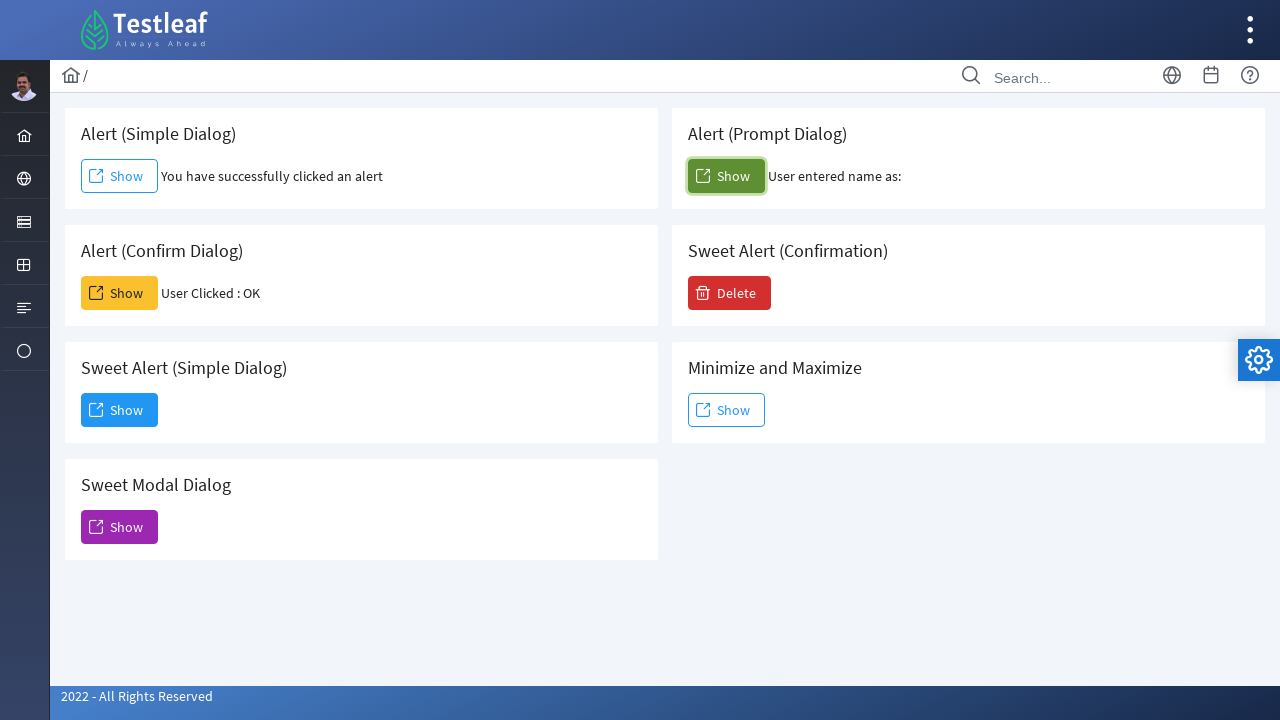

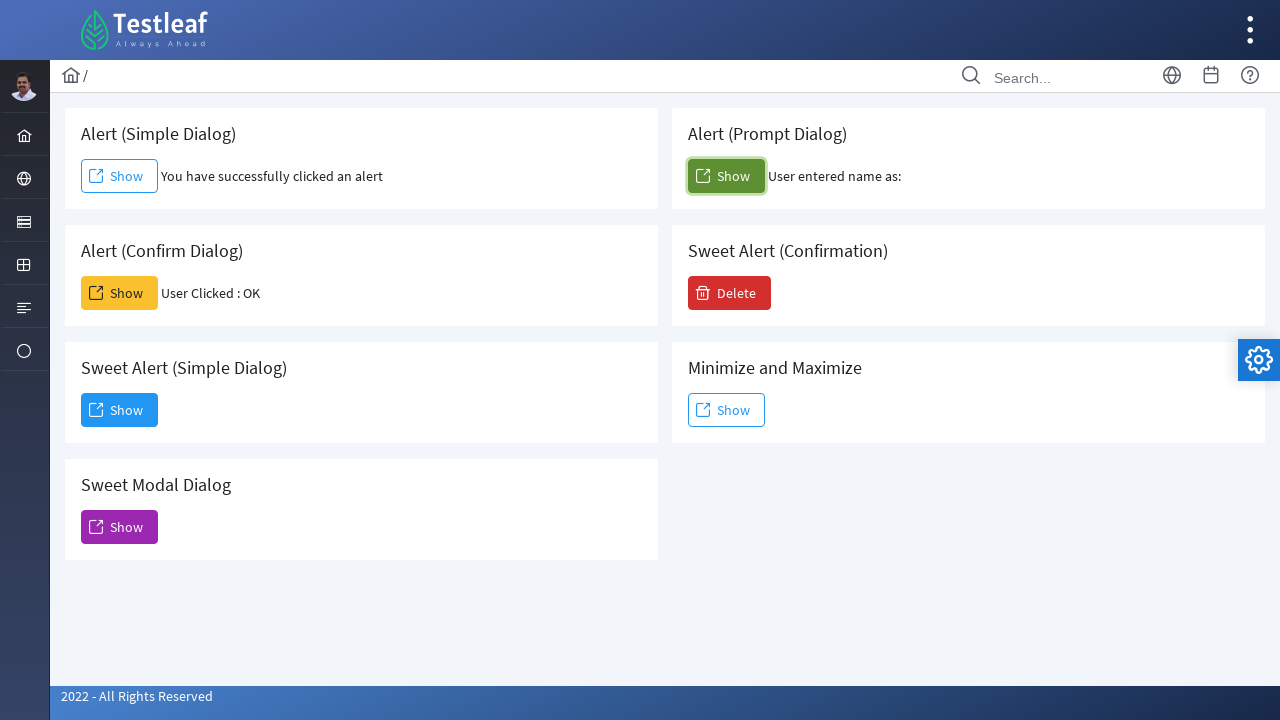